Tests scrollIntoView by scrolling to the Get Started link in the footer

Starting URL: https://webdriver.io

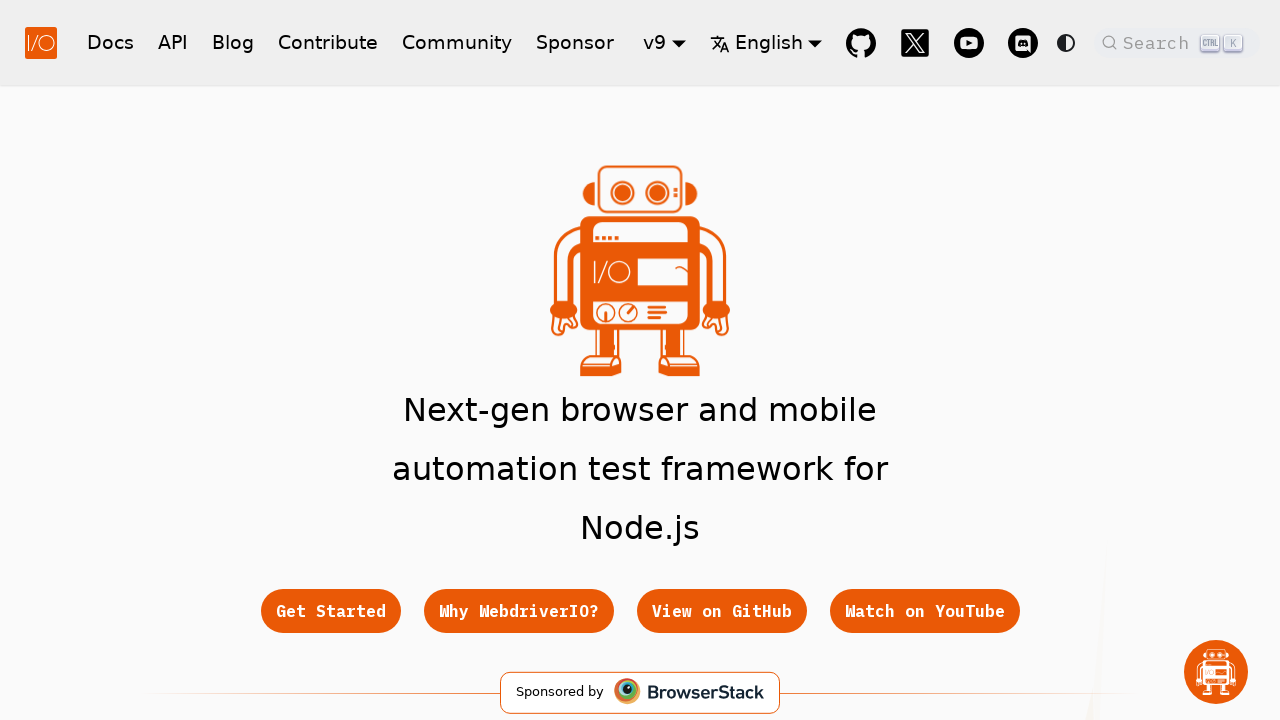

Navigated to https://webdriver.io
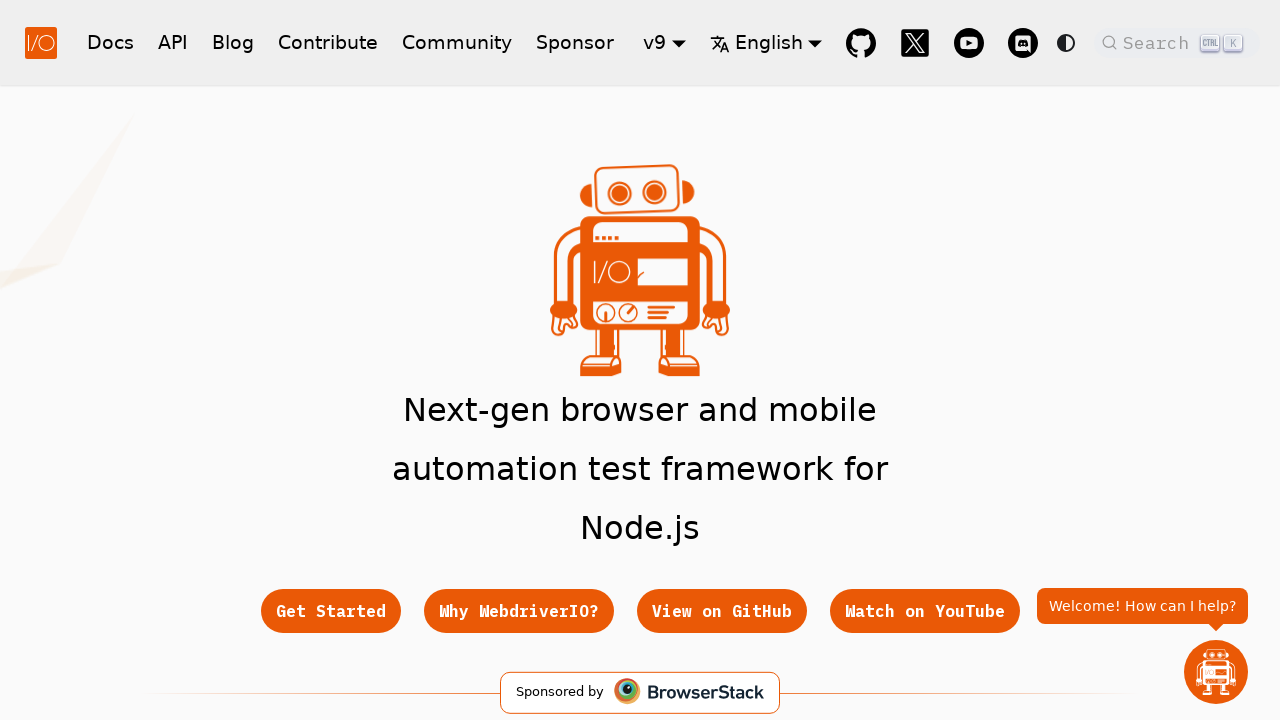

Located Get Started link in footer
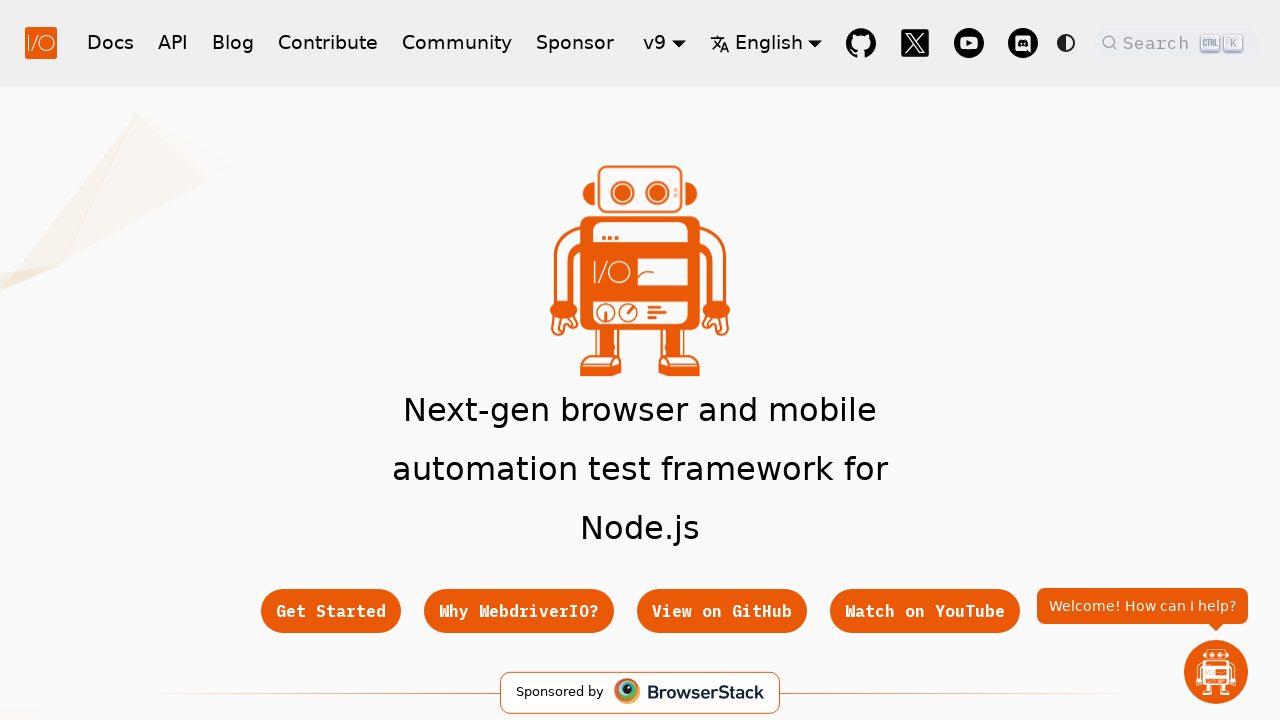

Scrolled Get Started link into view
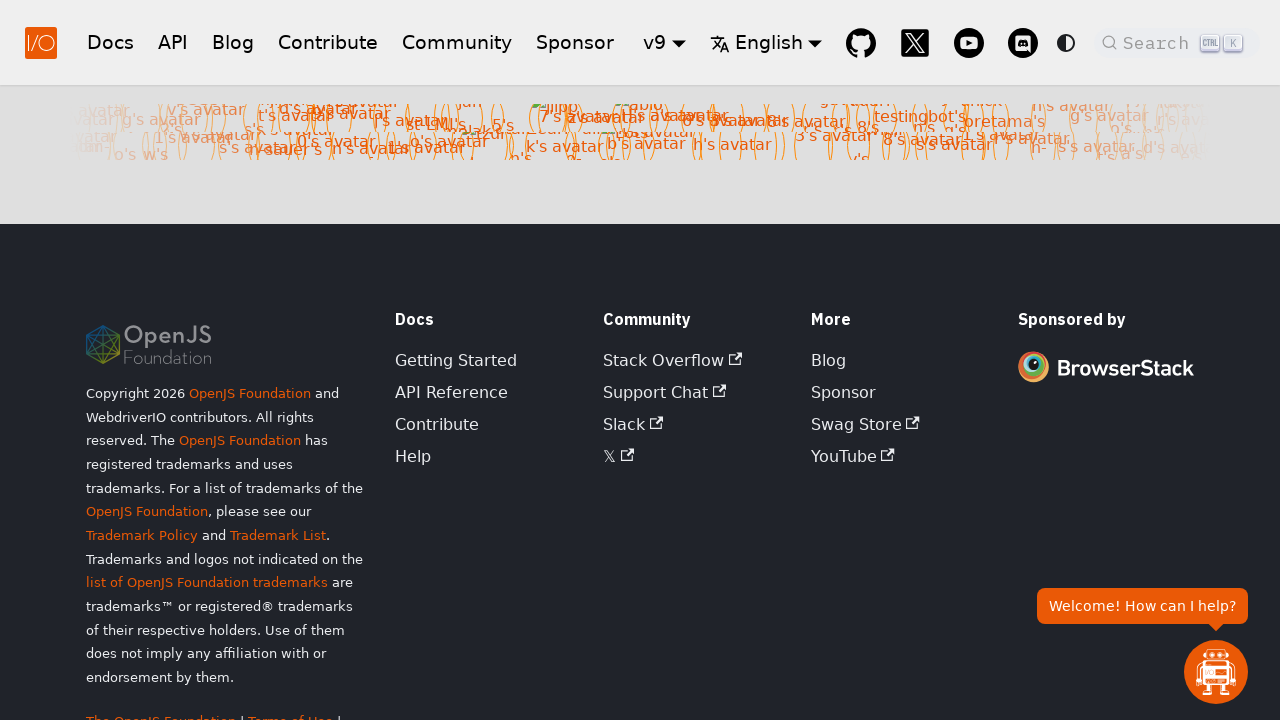

Verified Get Started link is visible after scrolling
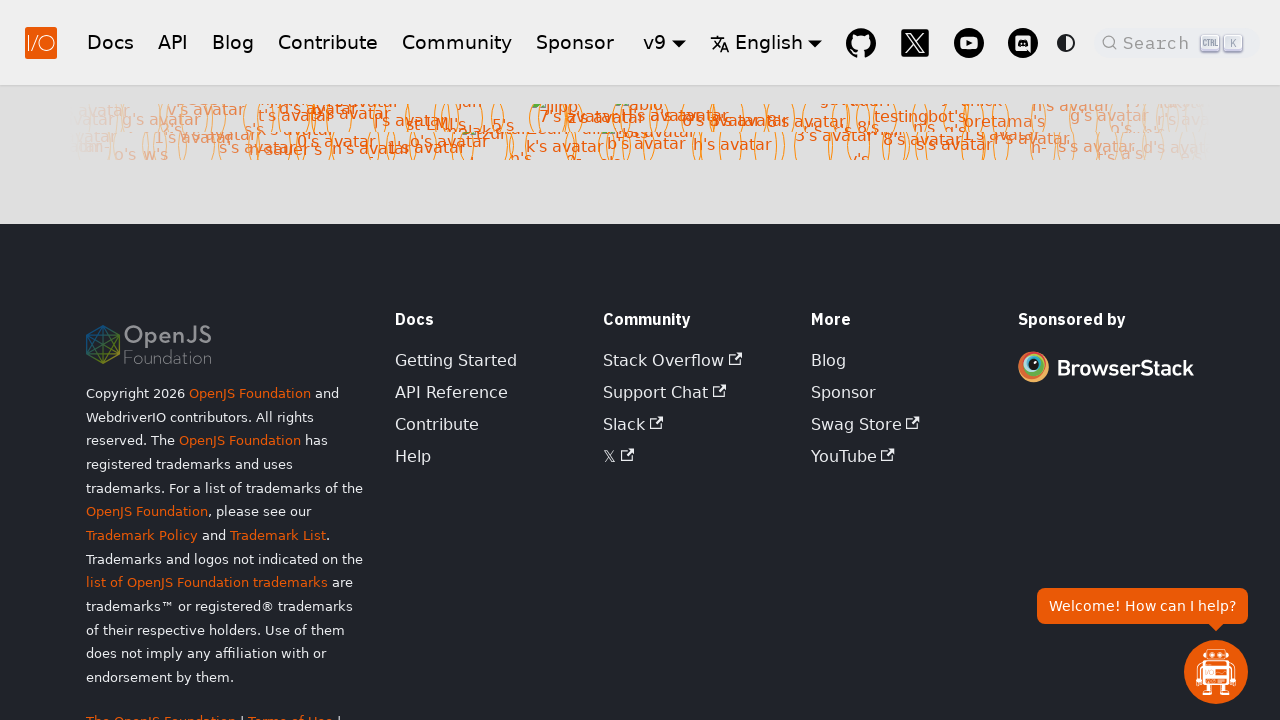

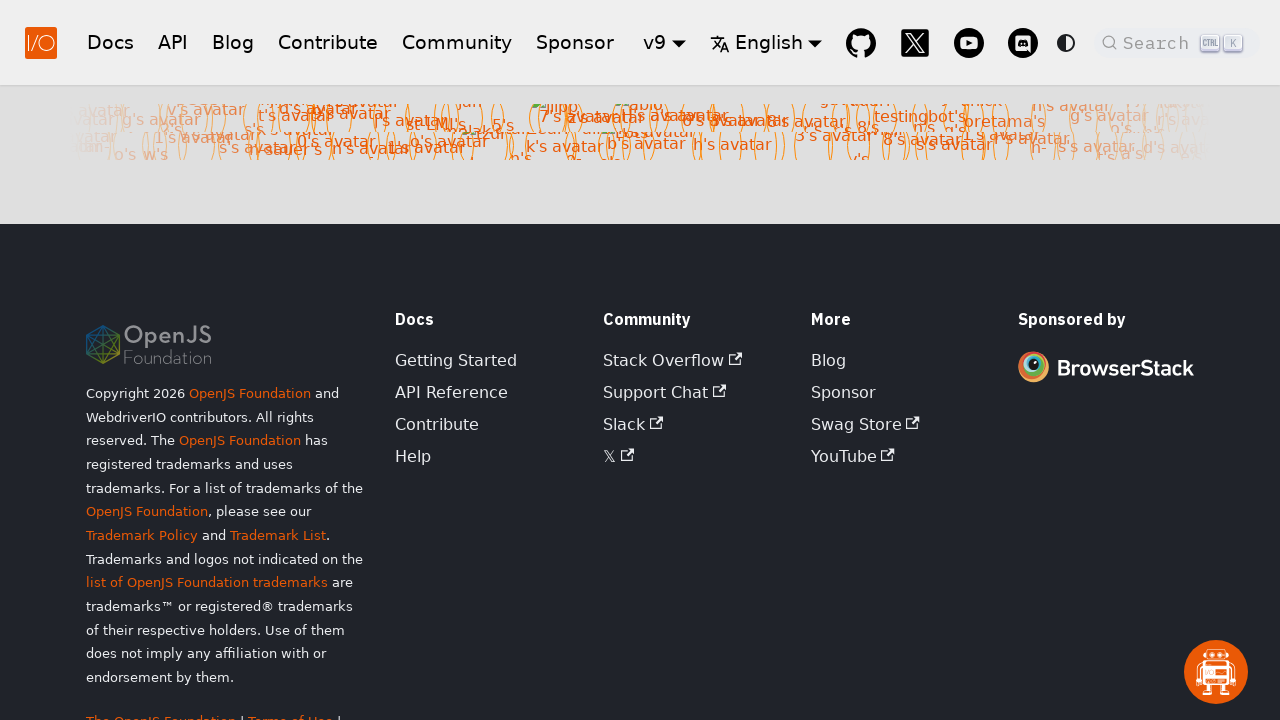